Tests Bilibili search functionality by using JavaScript execution to trigger the search button click

Starting URL: https://www.bilibili.com

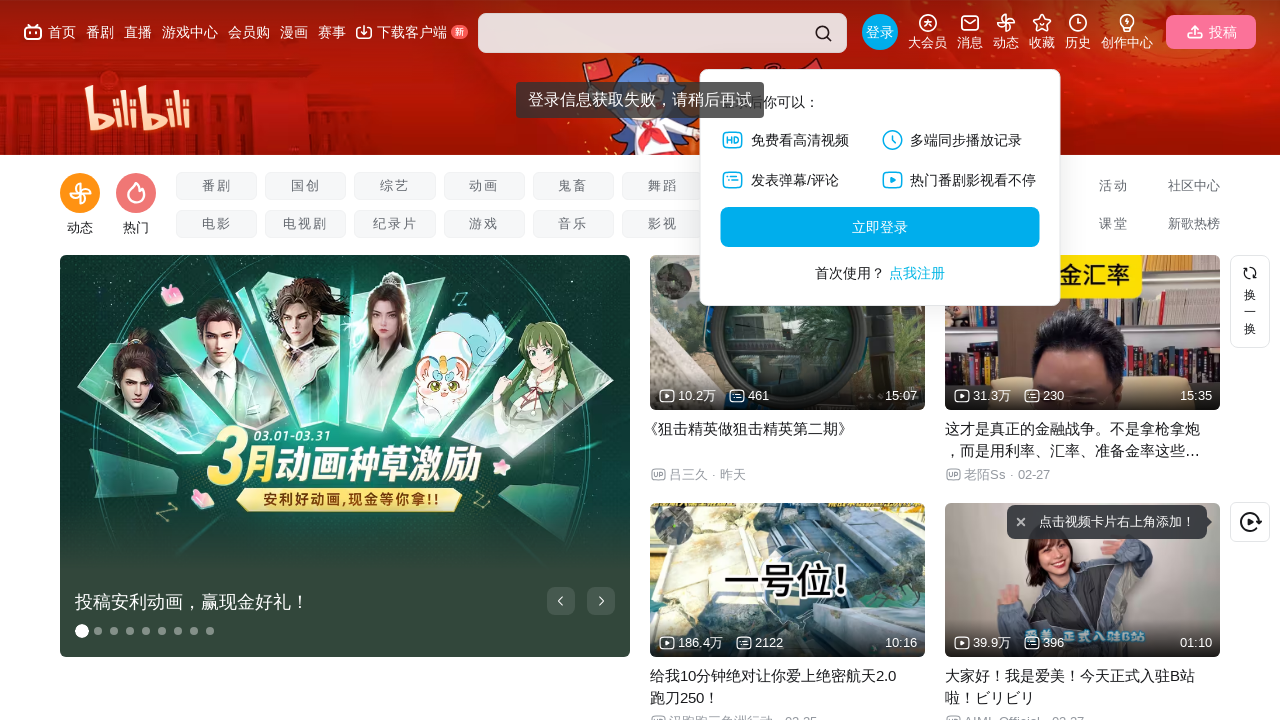

Bilibili search input field loaded and ready
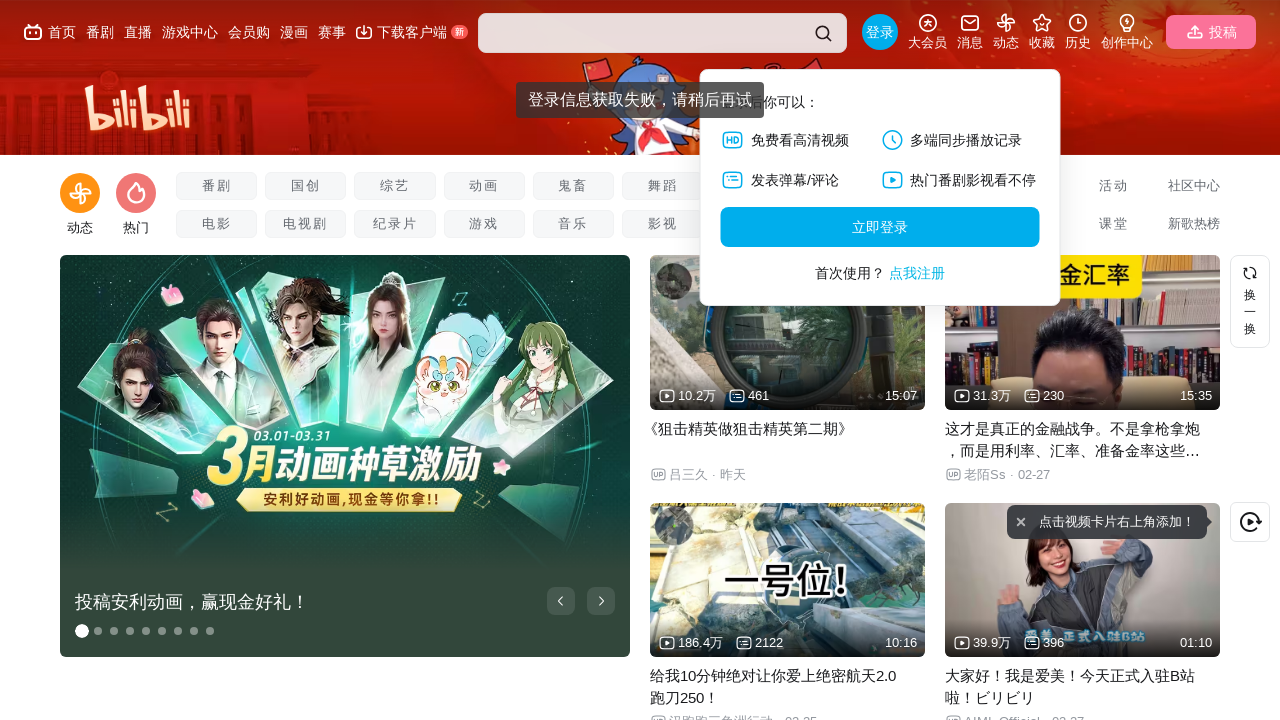

Filled search input with 'web automation' on #nav-searchform input.nav-search-input
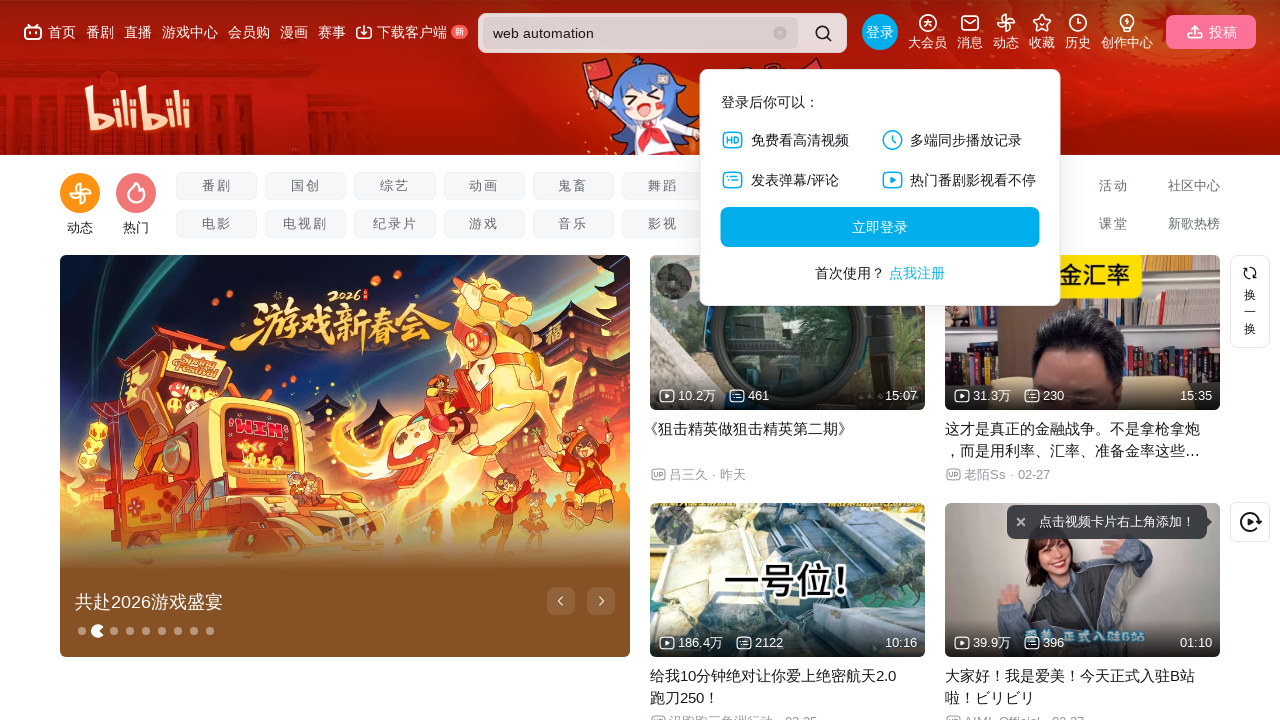

Triggered search button click using JavaScript execution
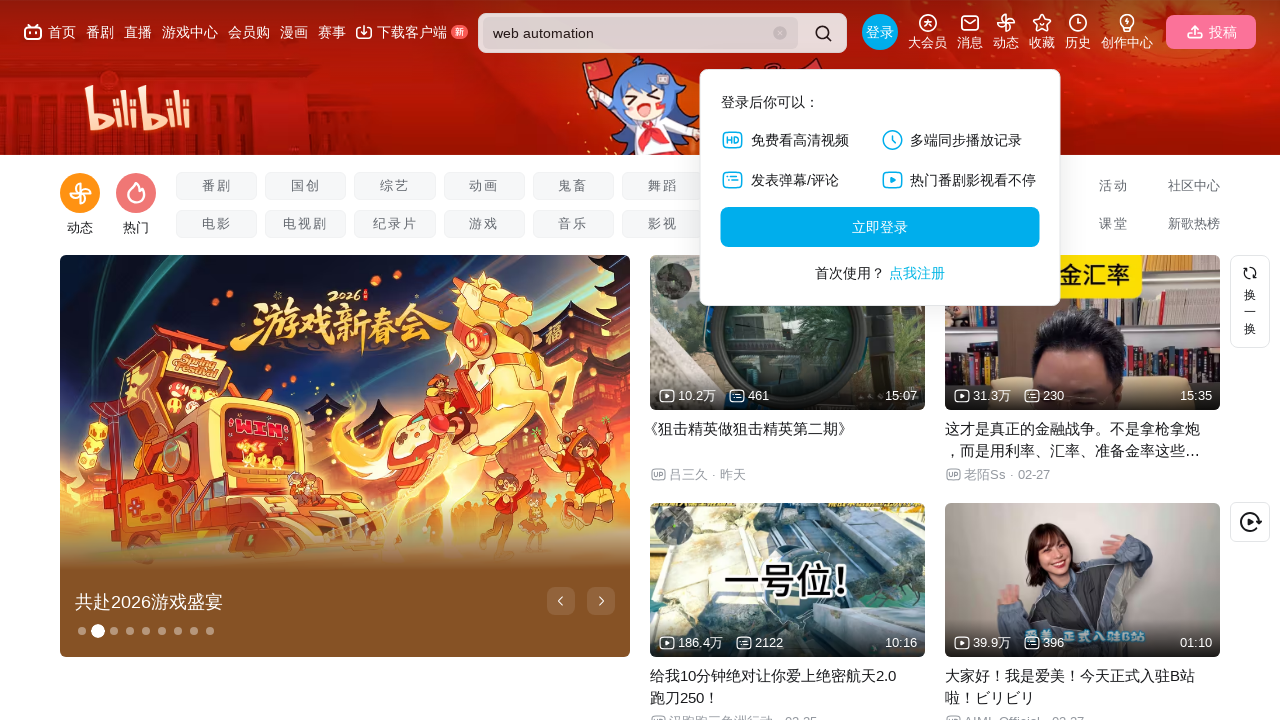

Search results page fully loaded (network idle)
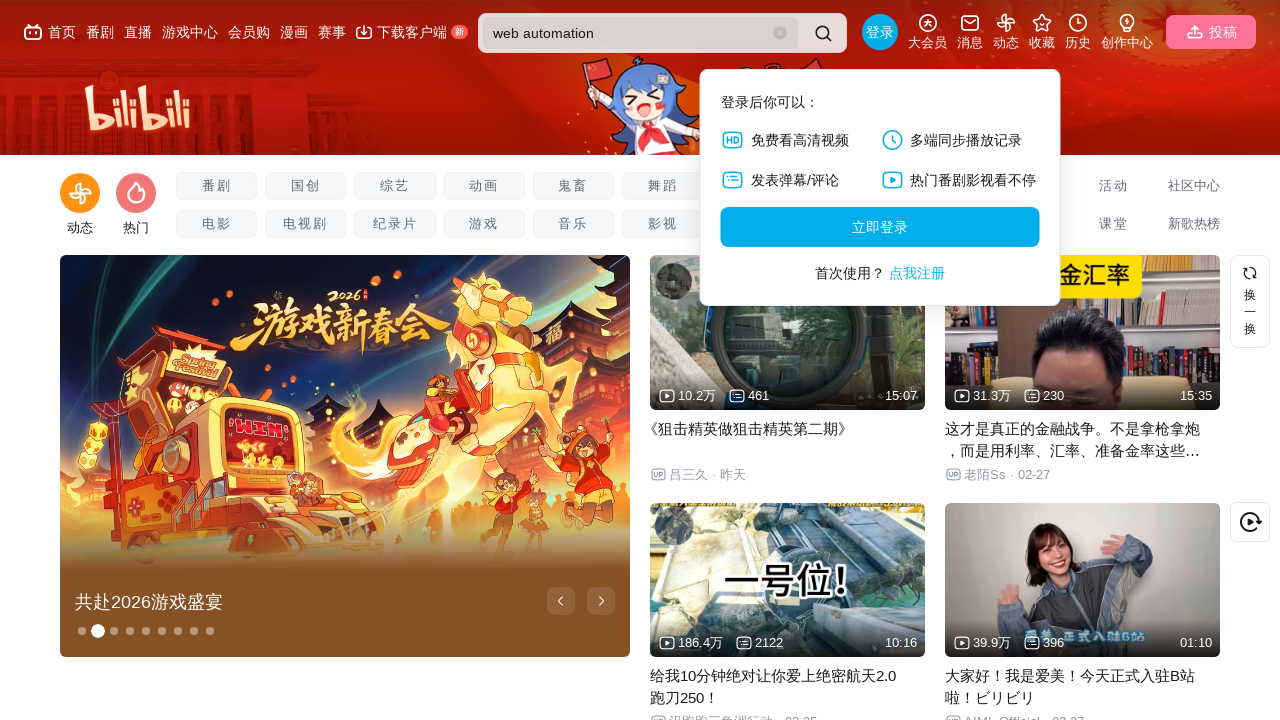

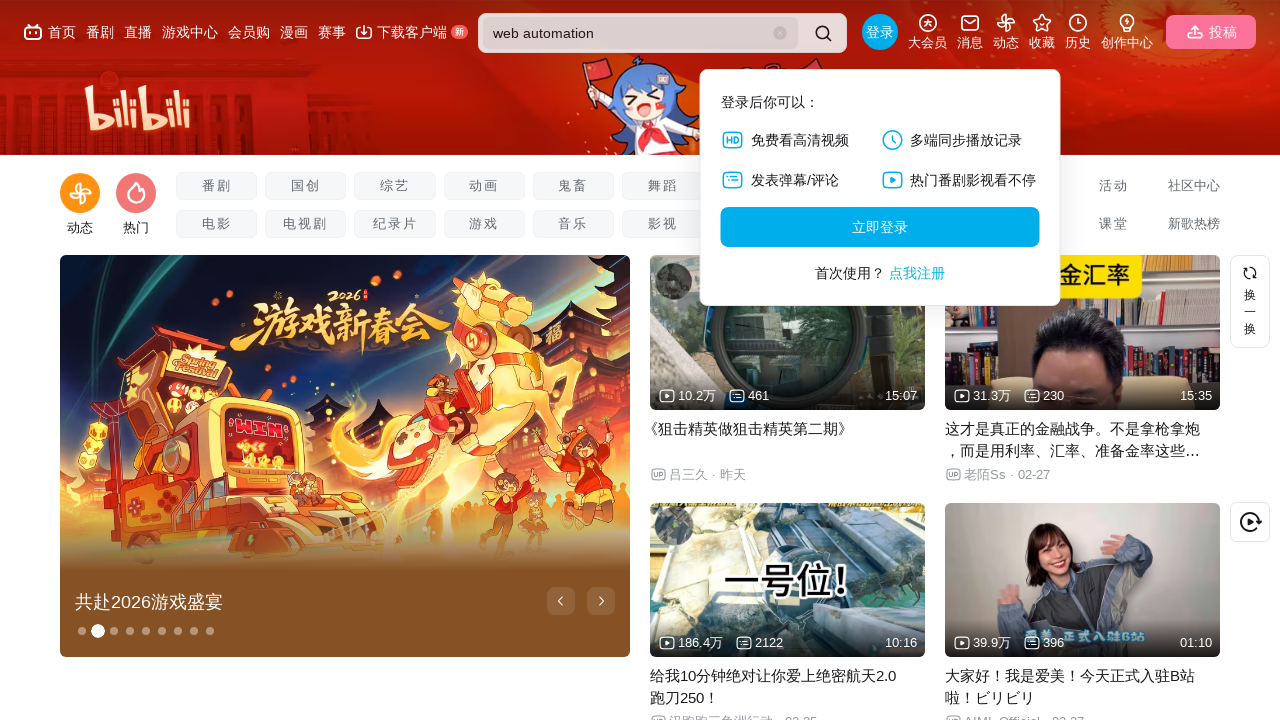